Tests date picker manipulation on the Chinese railway ticket booking site by removing readonly attribute and setting a custom date

Starting URL: https://www.12306.cn/index/

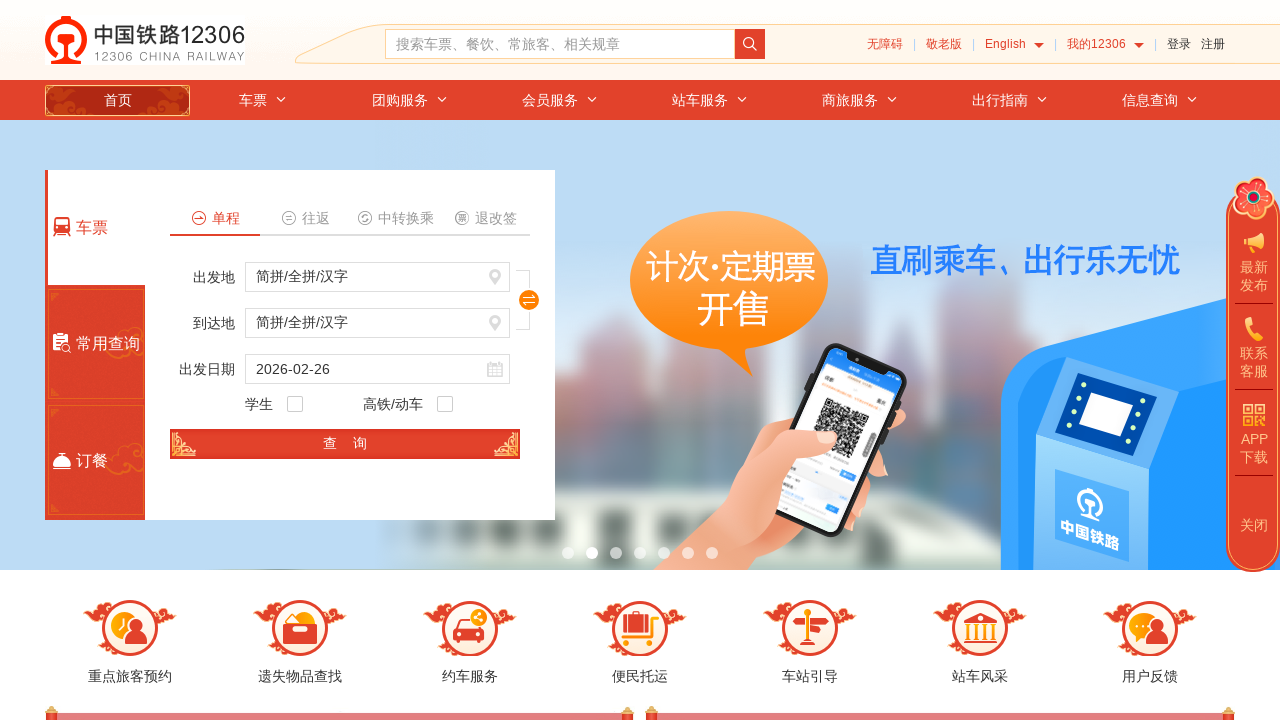

Removed readonly attribute from train_date input field
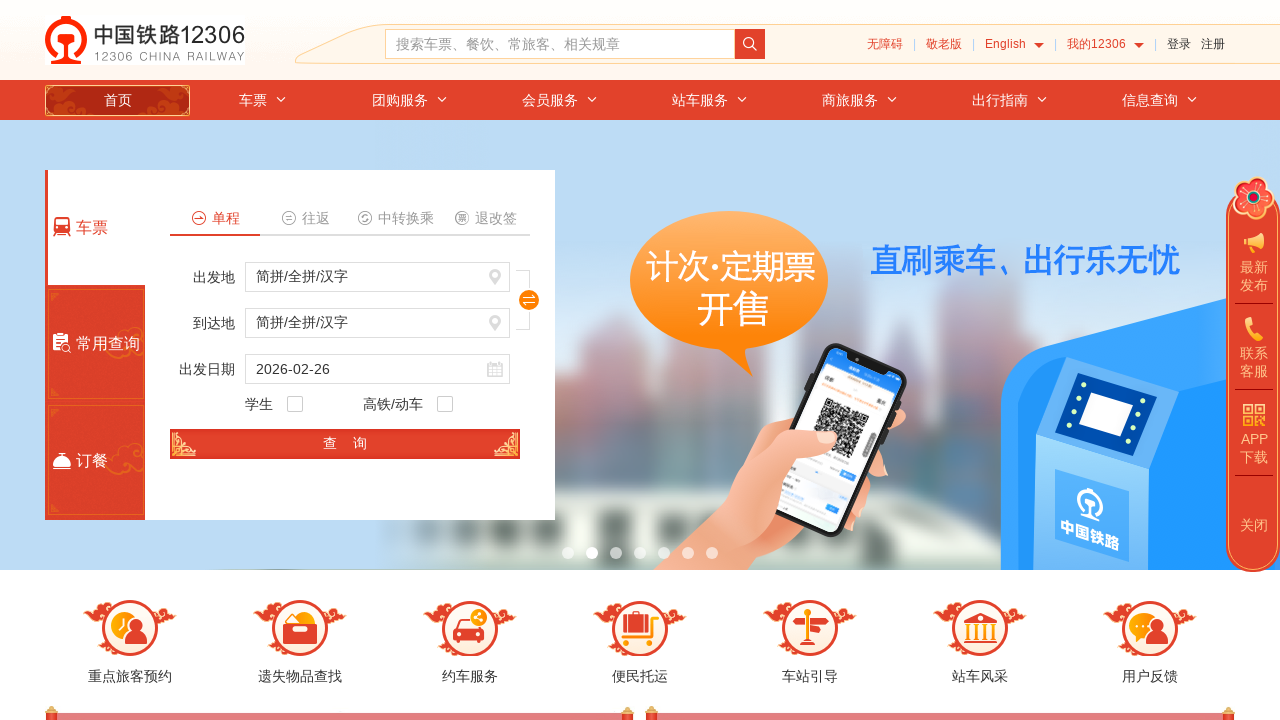

Set train_date input value to 2022-1-1
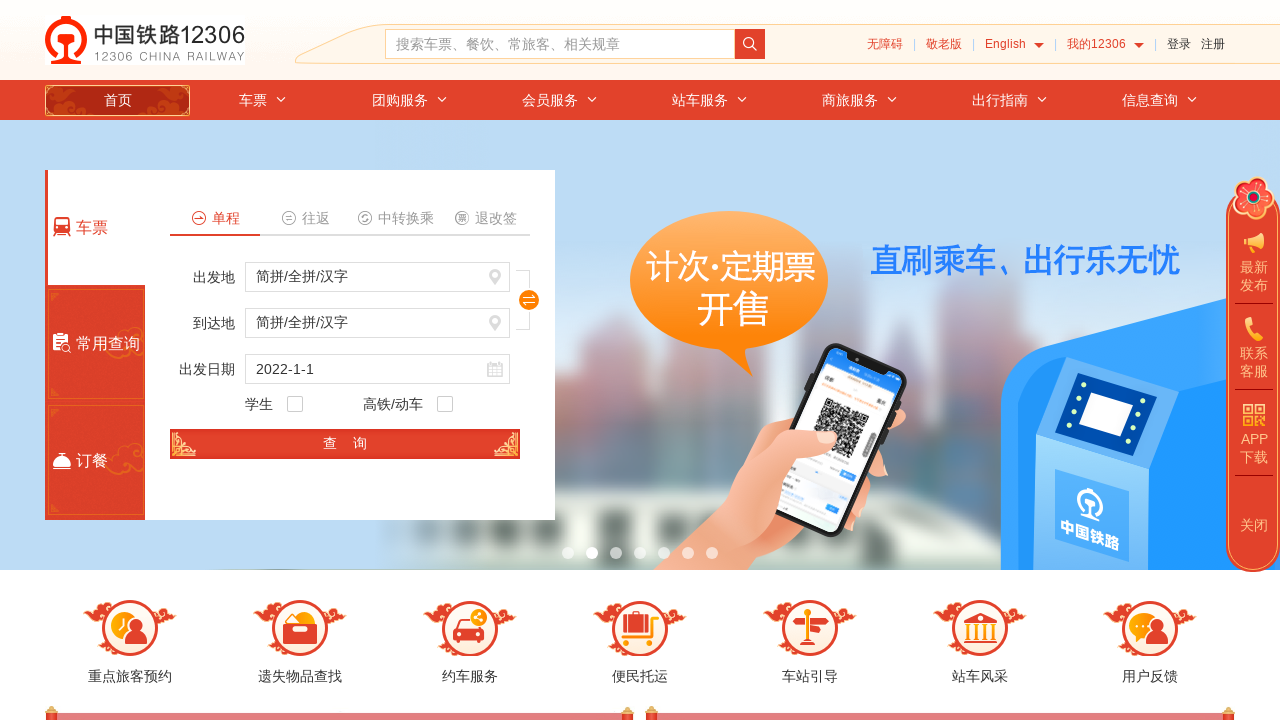

Waited 3 seconds for date value to be processed
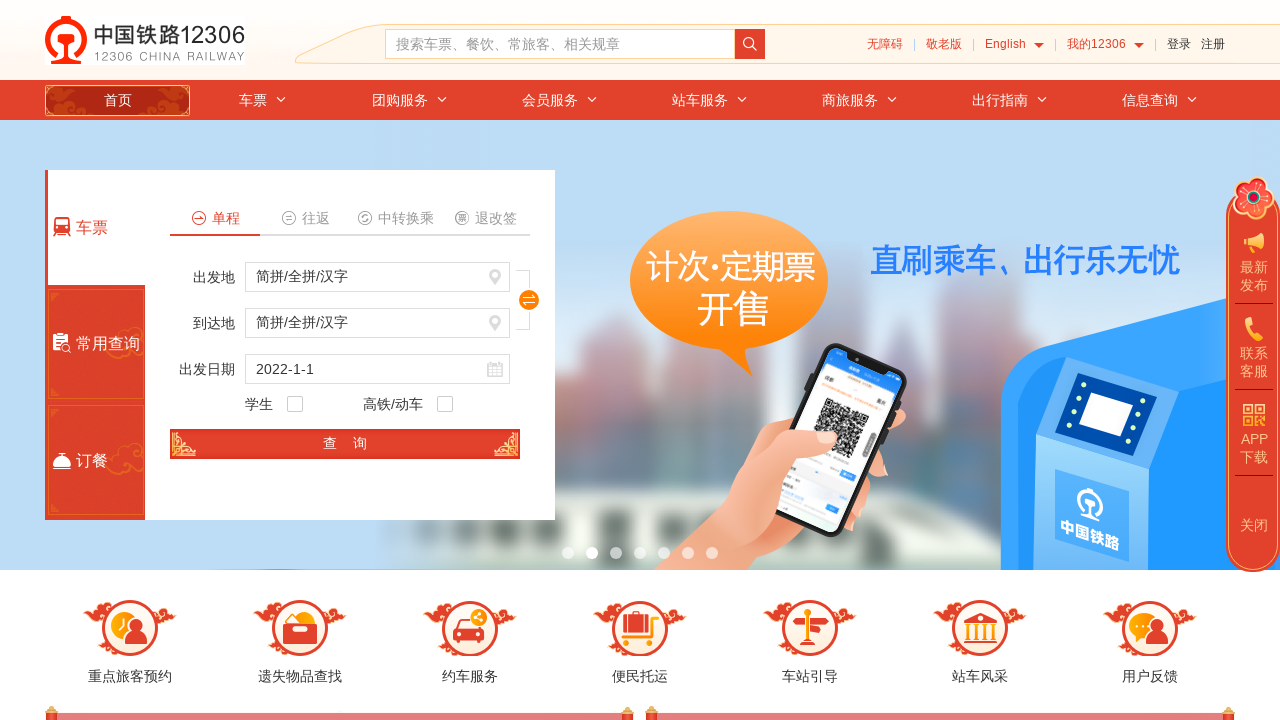

Retrieved updated train_date value: 2022-1-1
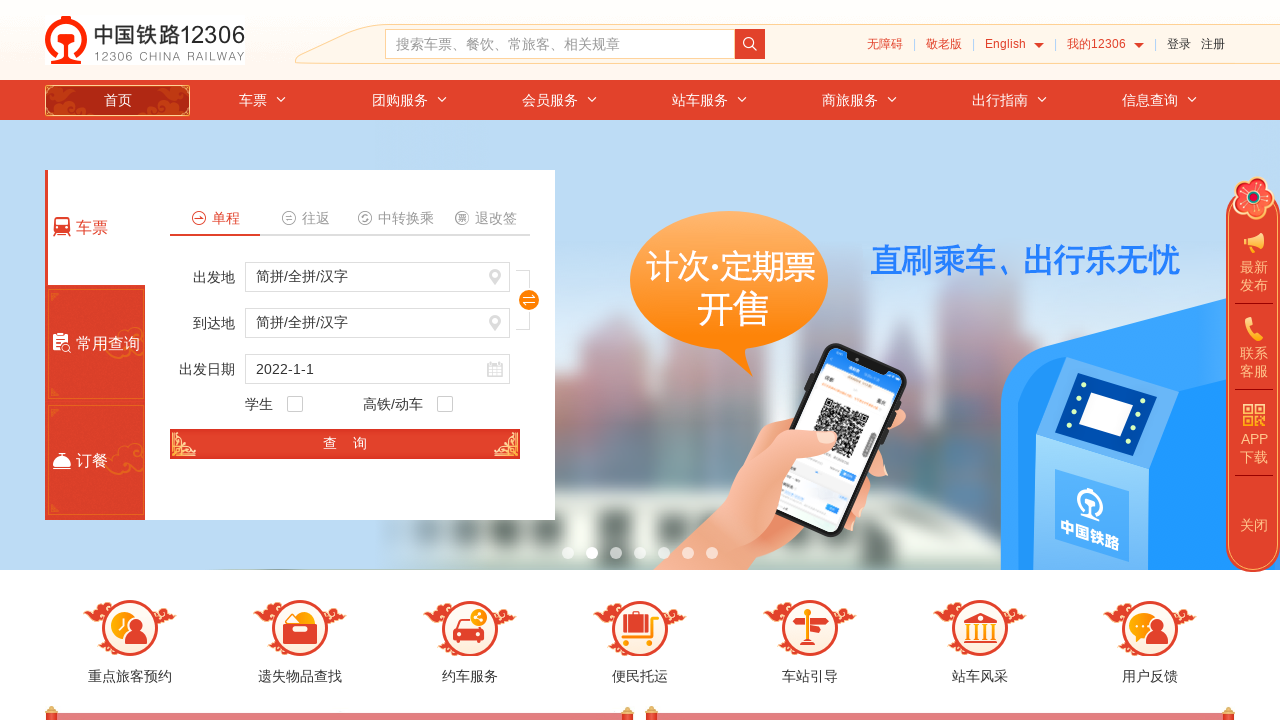

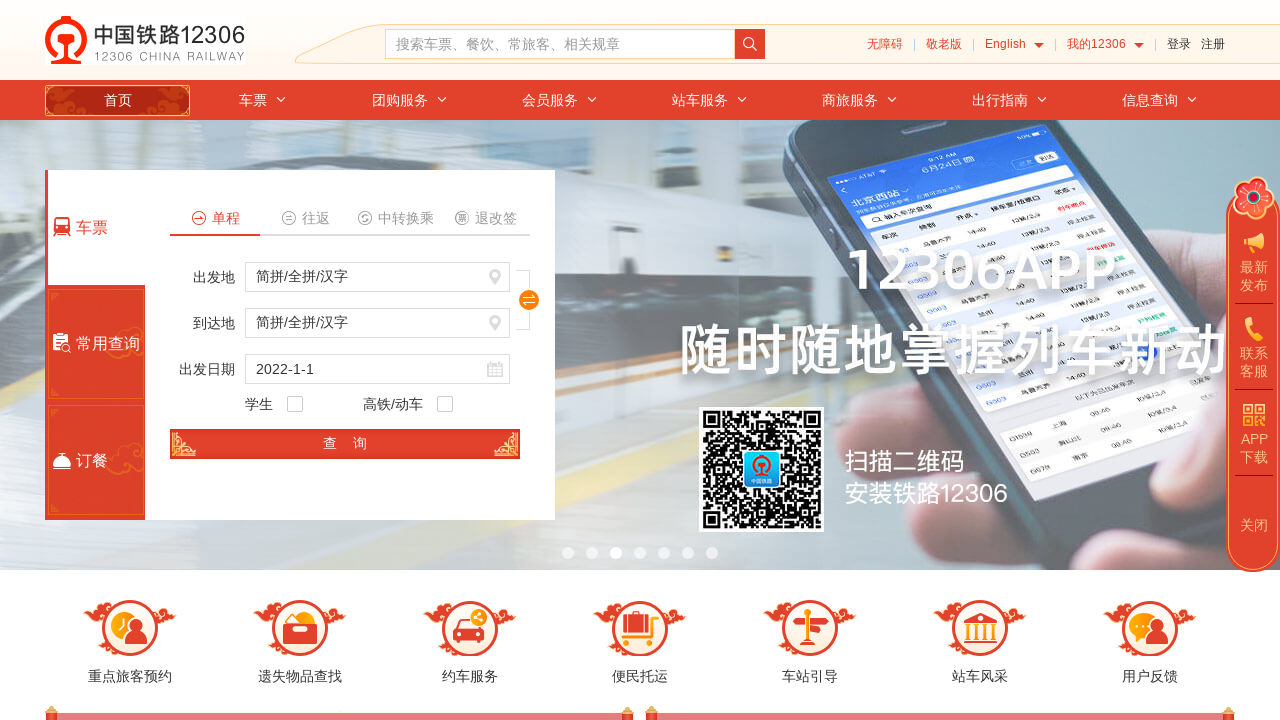